Tests sorting the Email column in ascending order by clicking the column header and verifying the values are sorted correctly

Starting URL: http://the-internet.herokuapp.com/tables

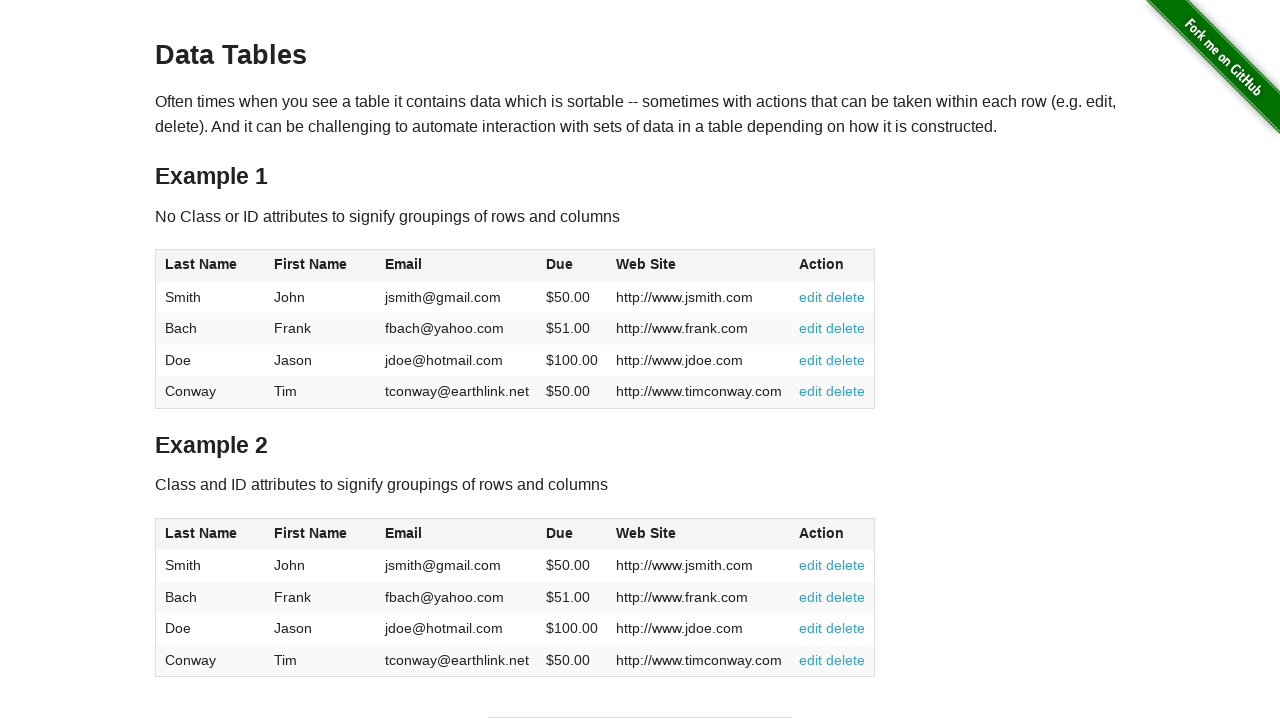

Clicked Email column header to sort in ascending order at (457, 266) on #table1 thead tr th:nth-of-type(3)
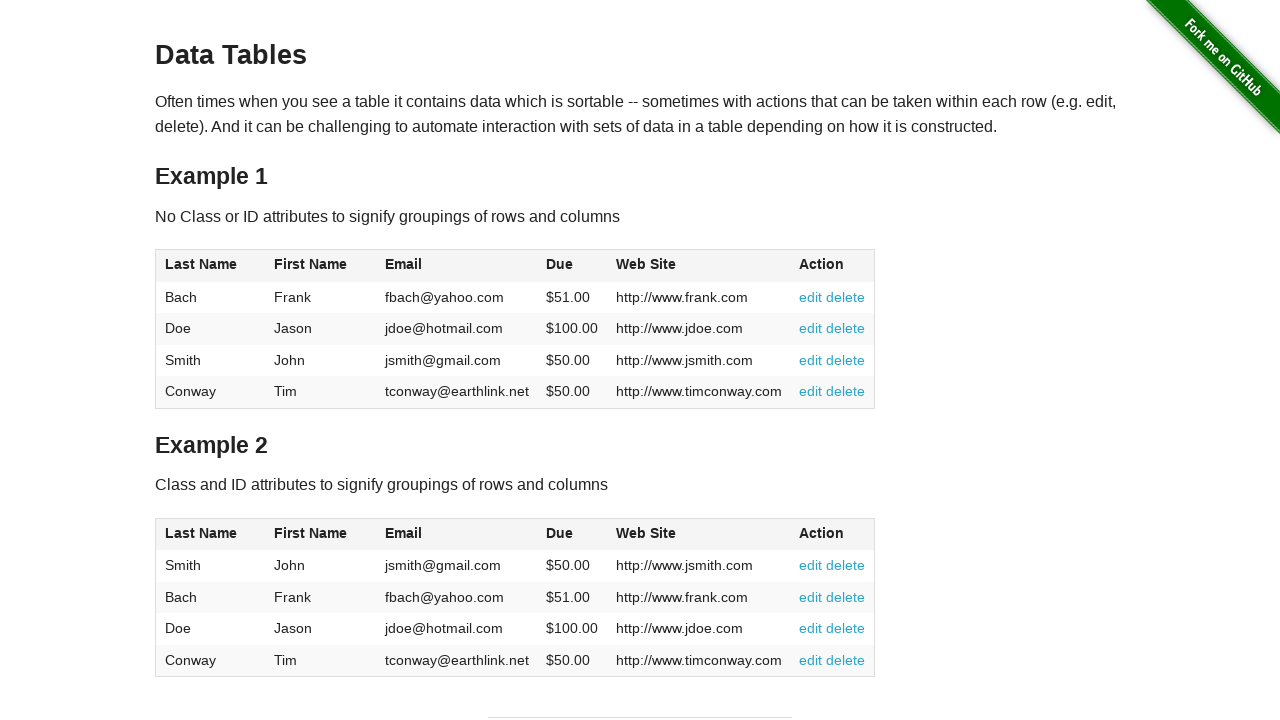

Waited for table to be ready after sorting
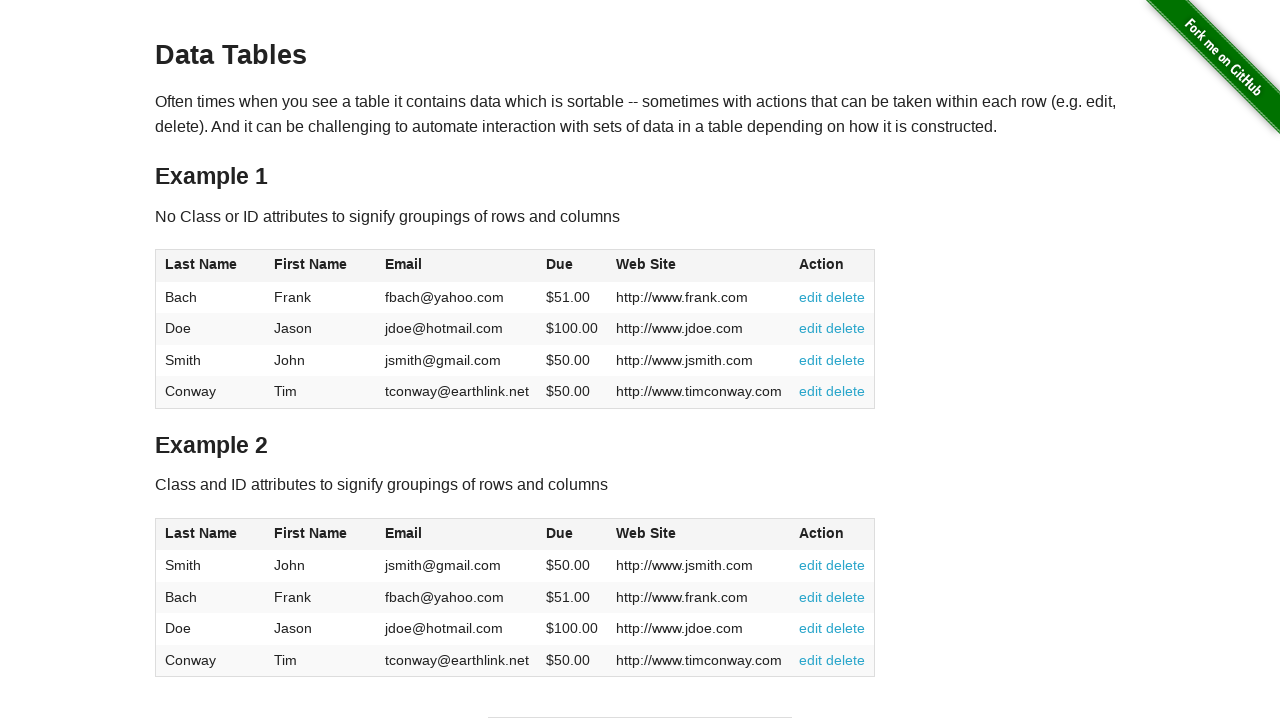

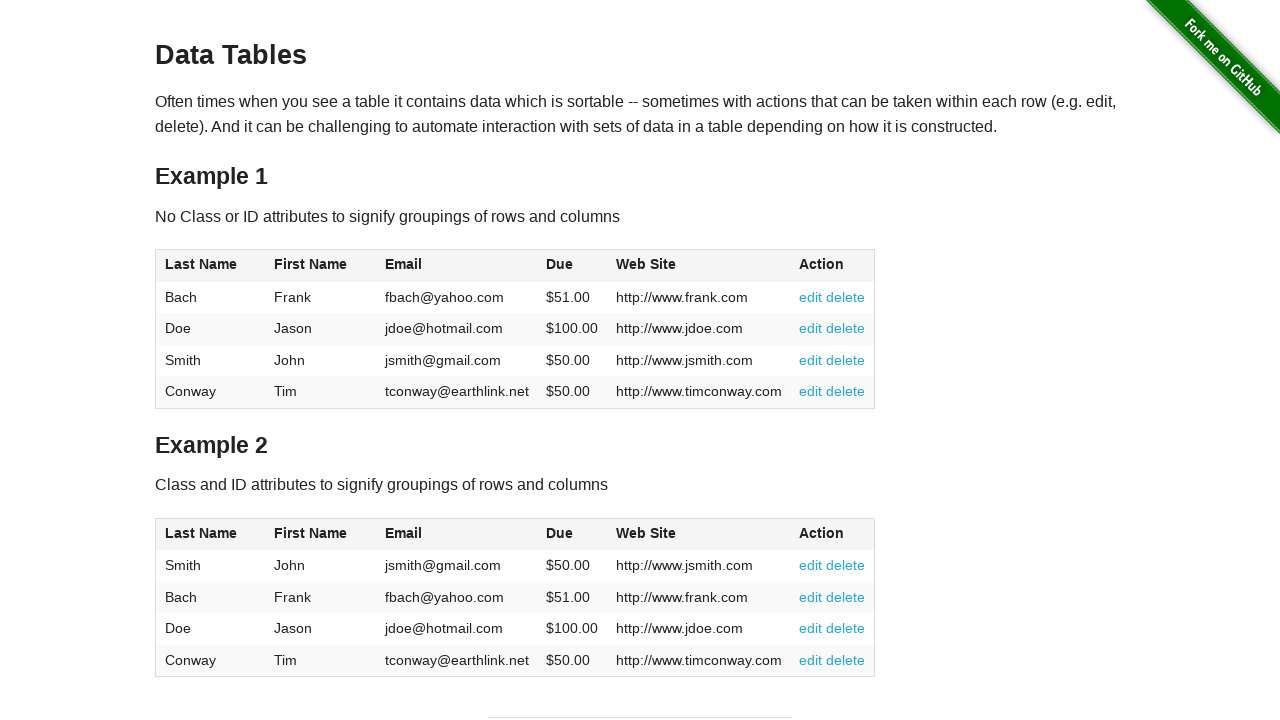